Navigates to Lululemon's women bestsellers page, scrolls down multiple times to trigger lazy-loading of all products, and verifies that product tiles are displayed on the page.

Starting URL: https://shop.lululemon.com/c/women-bestsellers/n16o10znskl

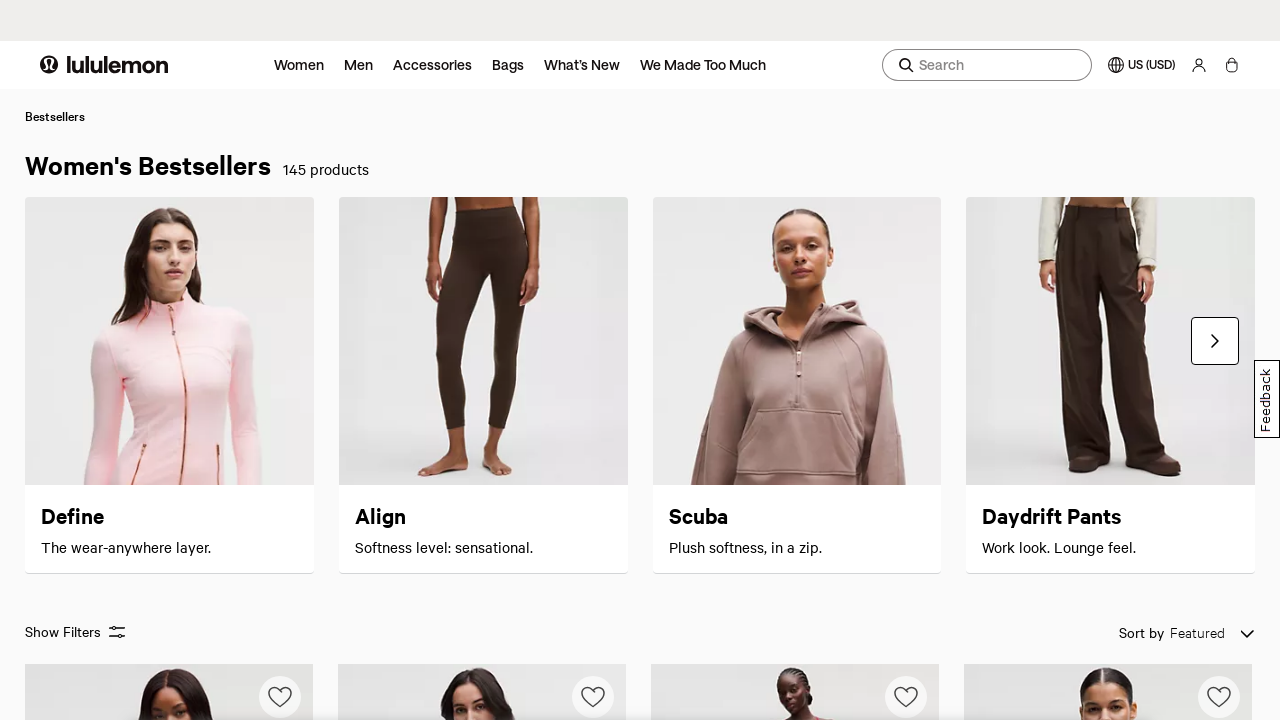

Waited for page to reach network idle state
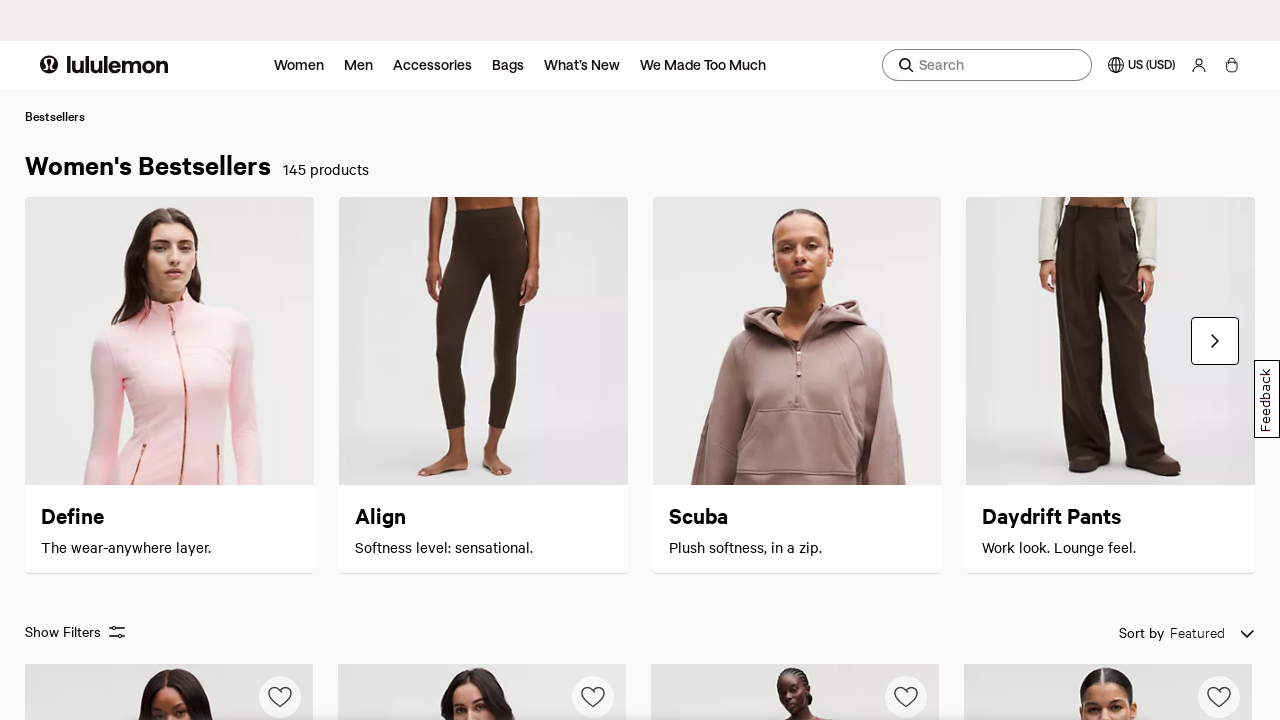

Pressed Escape to dismiss any promotional modal
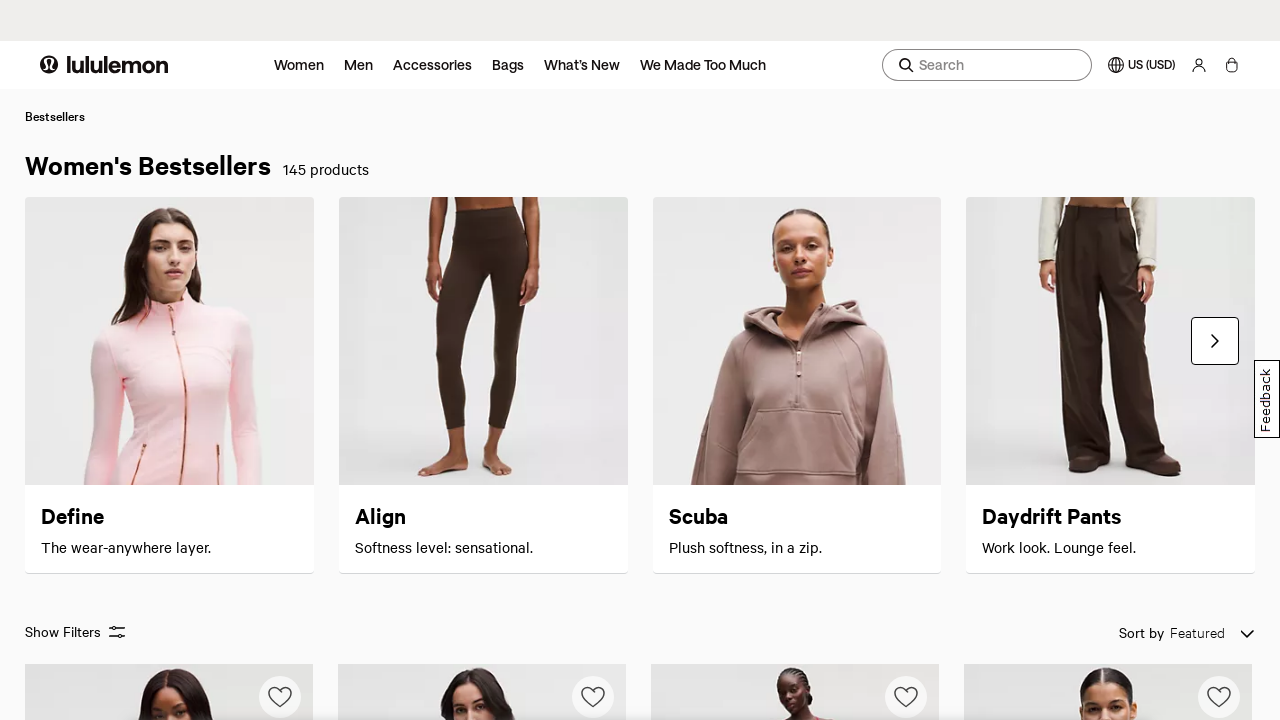

Waited 1 second after pressing Escape
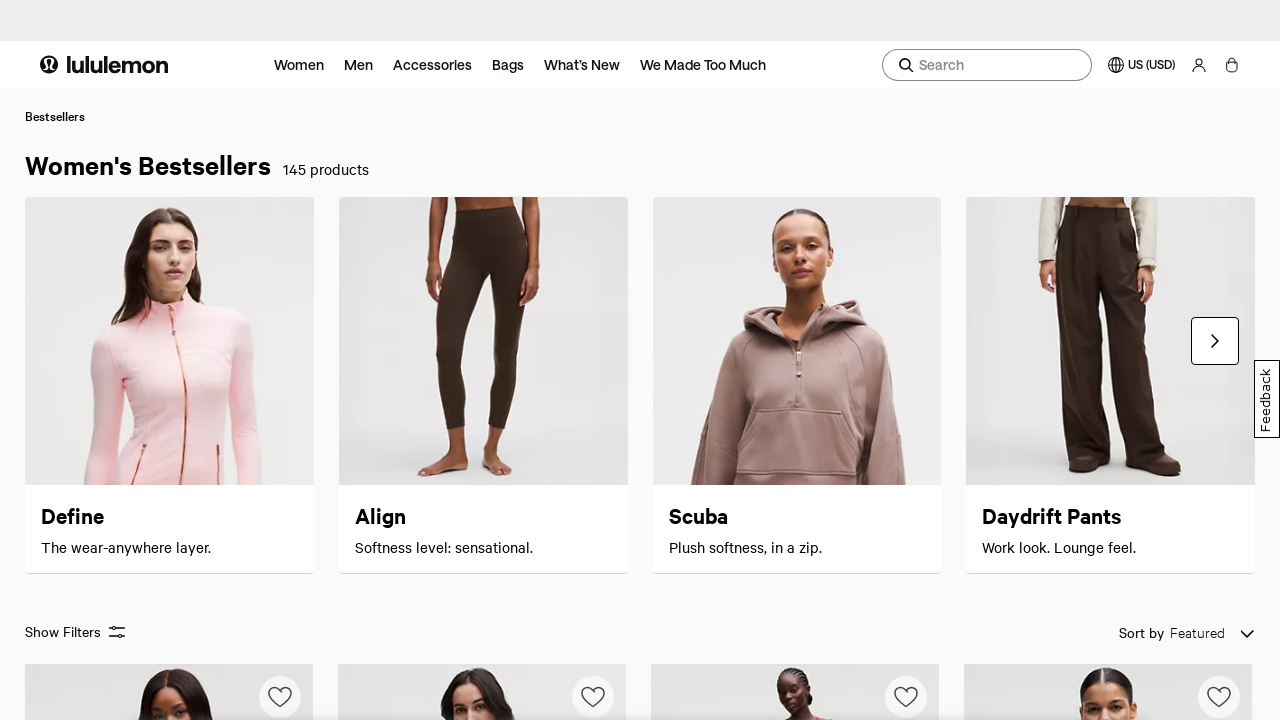

Enabled scrolling on document and body elements
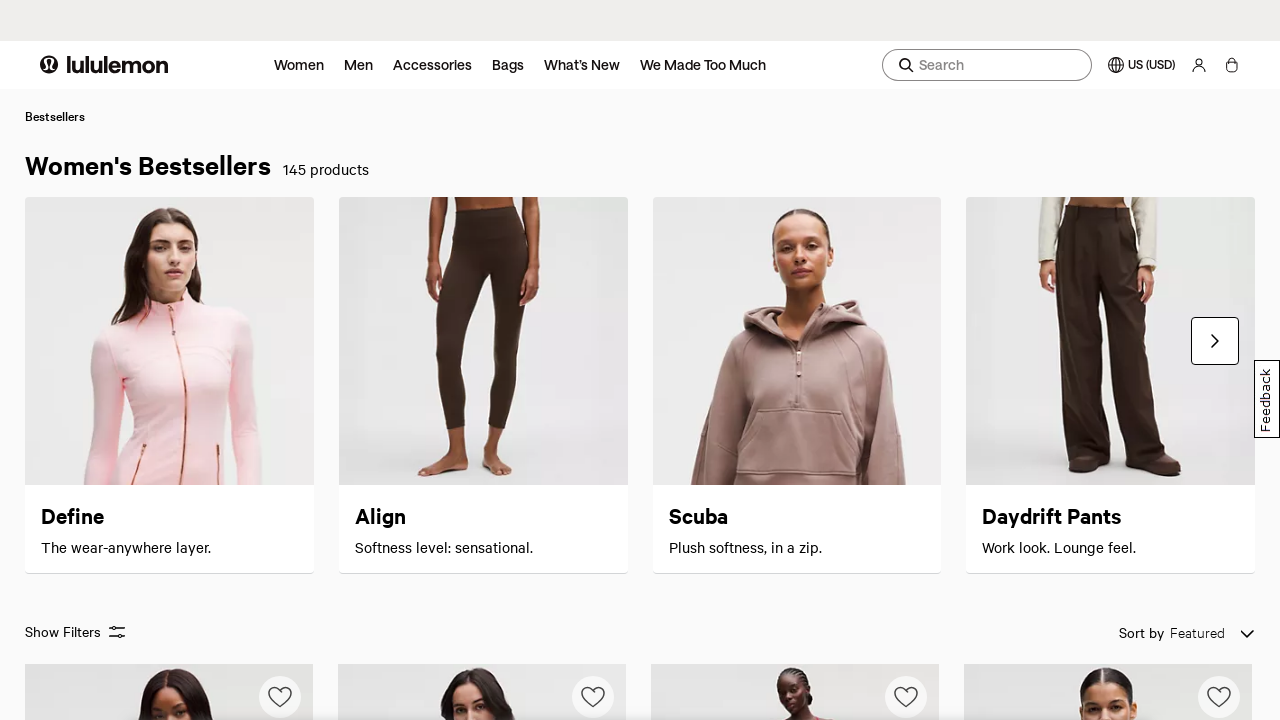

Scrolled down by one viewport height (scroll 1/12)
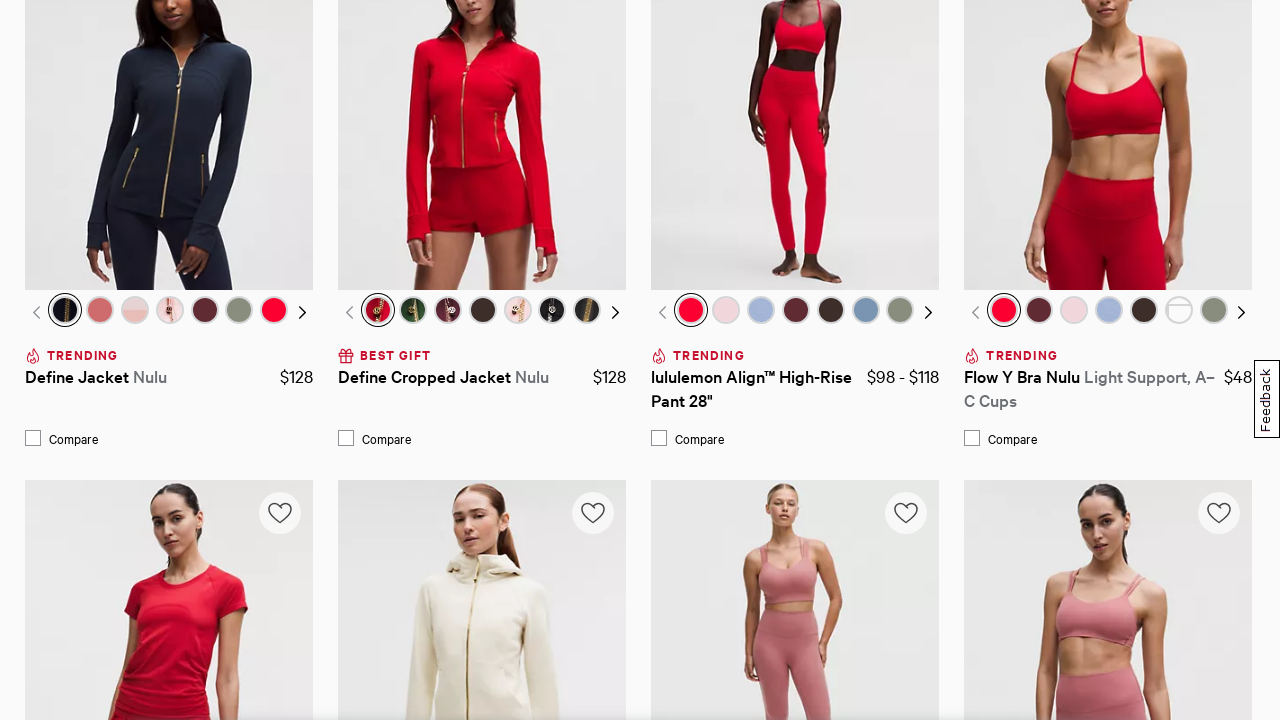

Waited 2 seconds for lazy-loaded products to render (scroll 1/12)
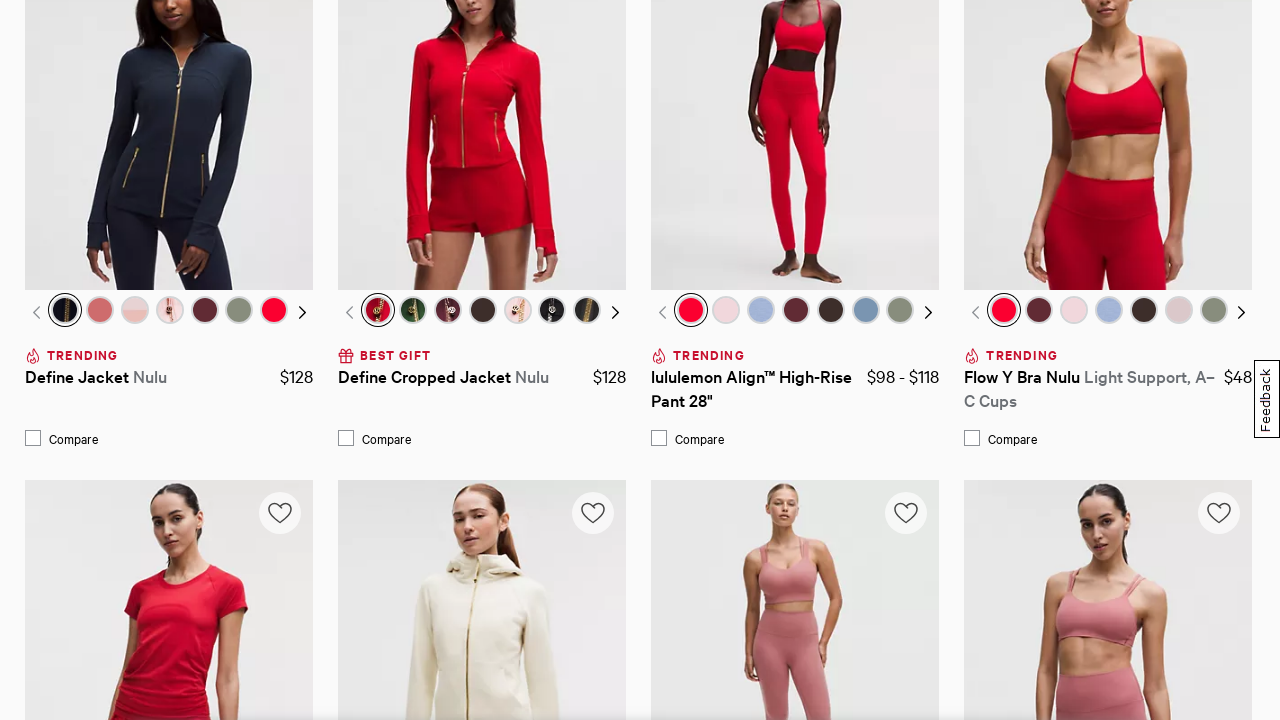

Scrolled down by one viewport height (scroll 2/12)
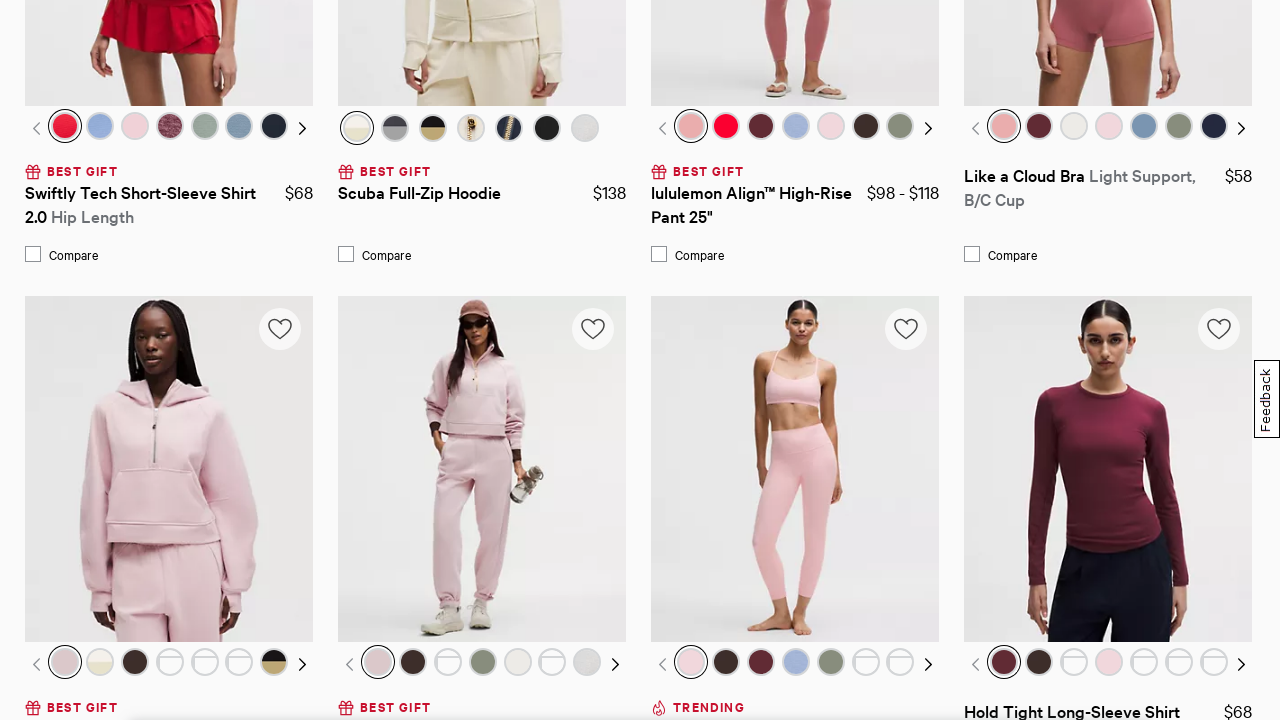

Waited 2 seconds for lazy-loaded products to render (scroll 2/12)
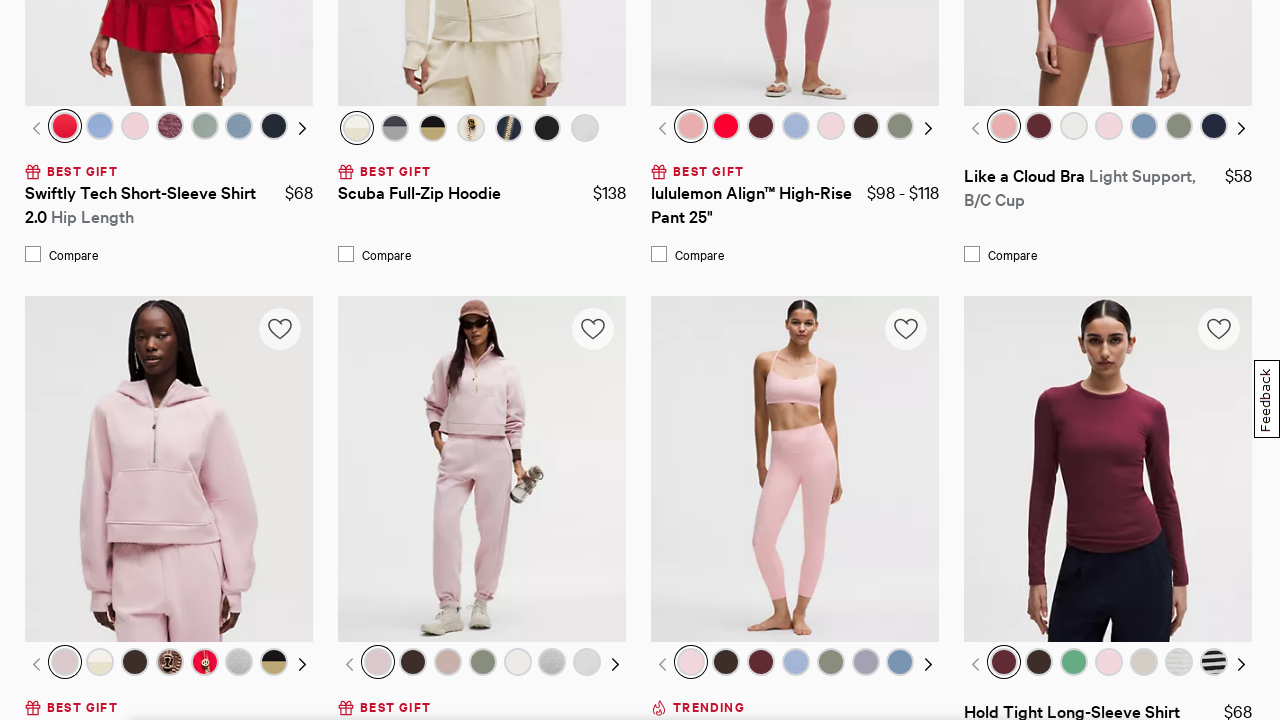

Scrolled down by one viewport height (scroll 3/12)
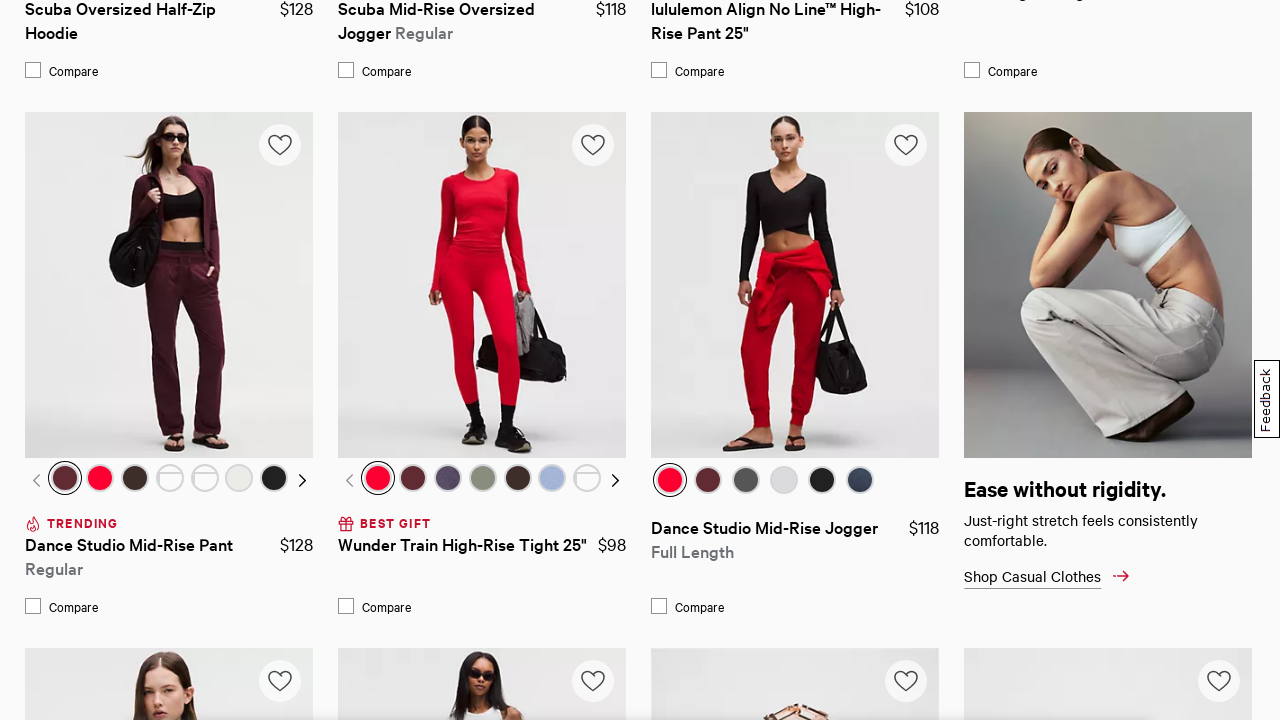

Waited 2 seconds for lazy-loaded products to render (scroll 3/12)
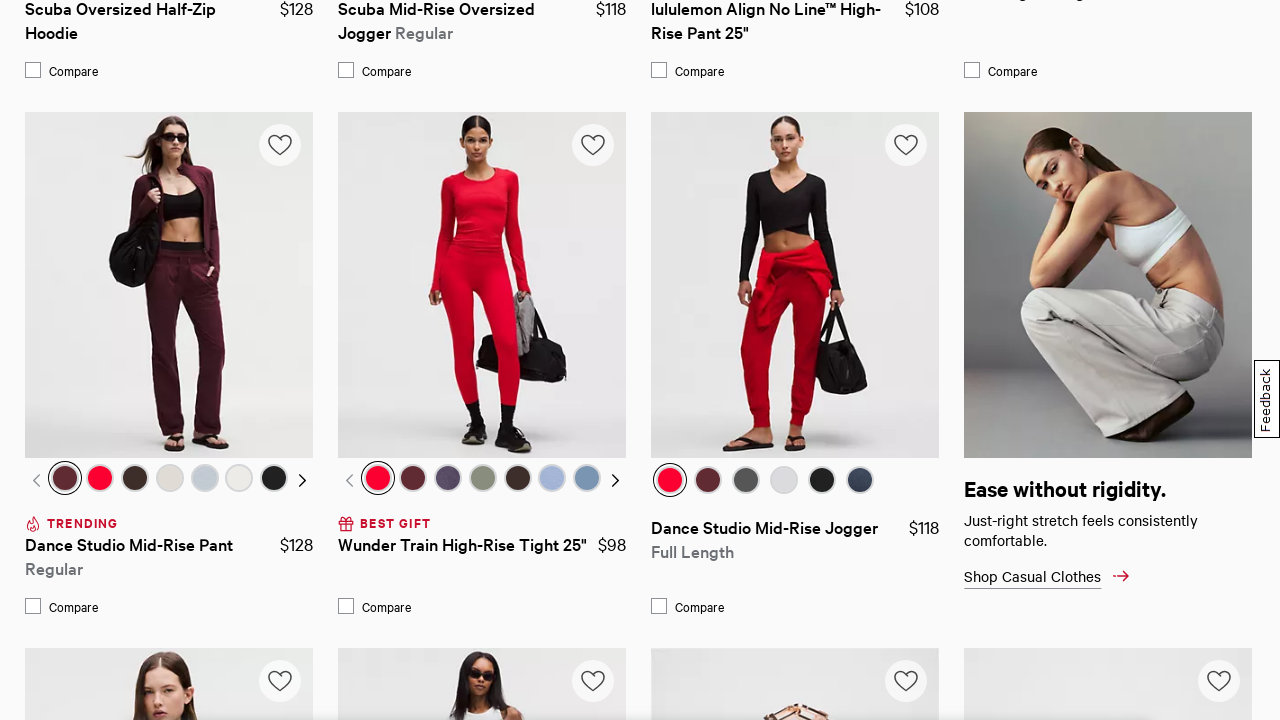

Scrolled down by one viewport height (scroll 4/12)
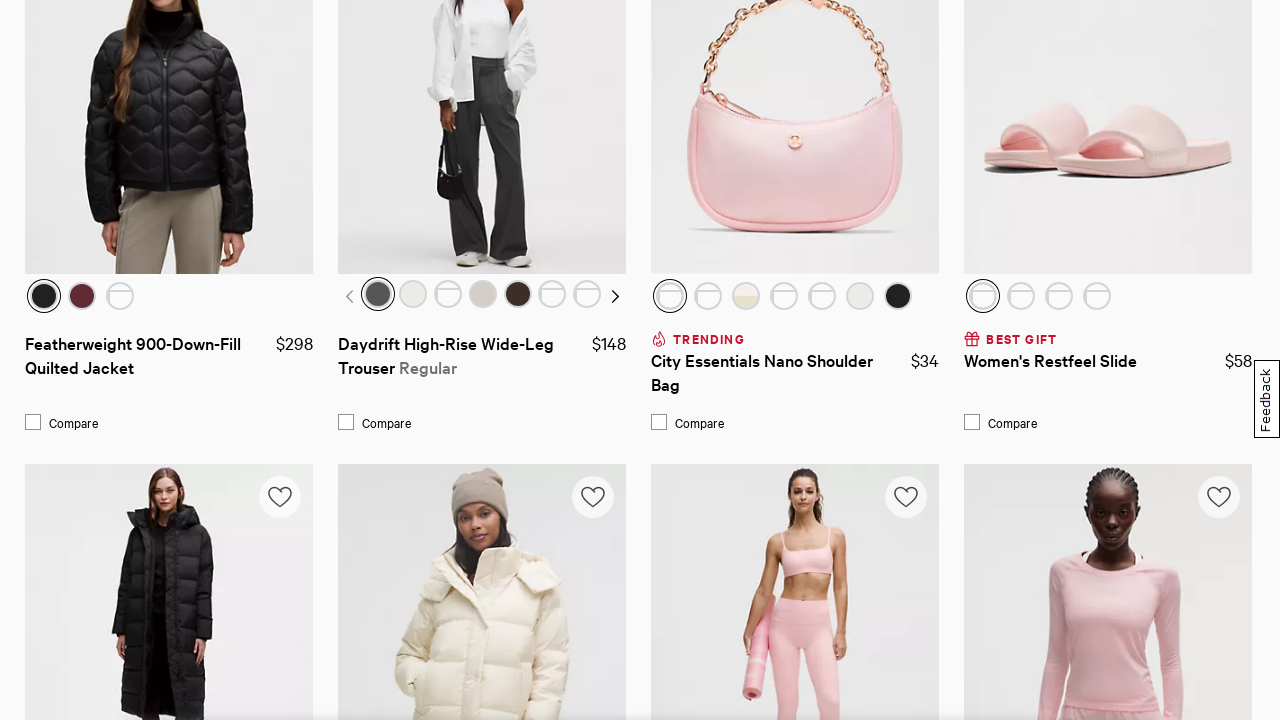

Waited 2 seconds for lazy-loaded products to render (scroll 4/12)
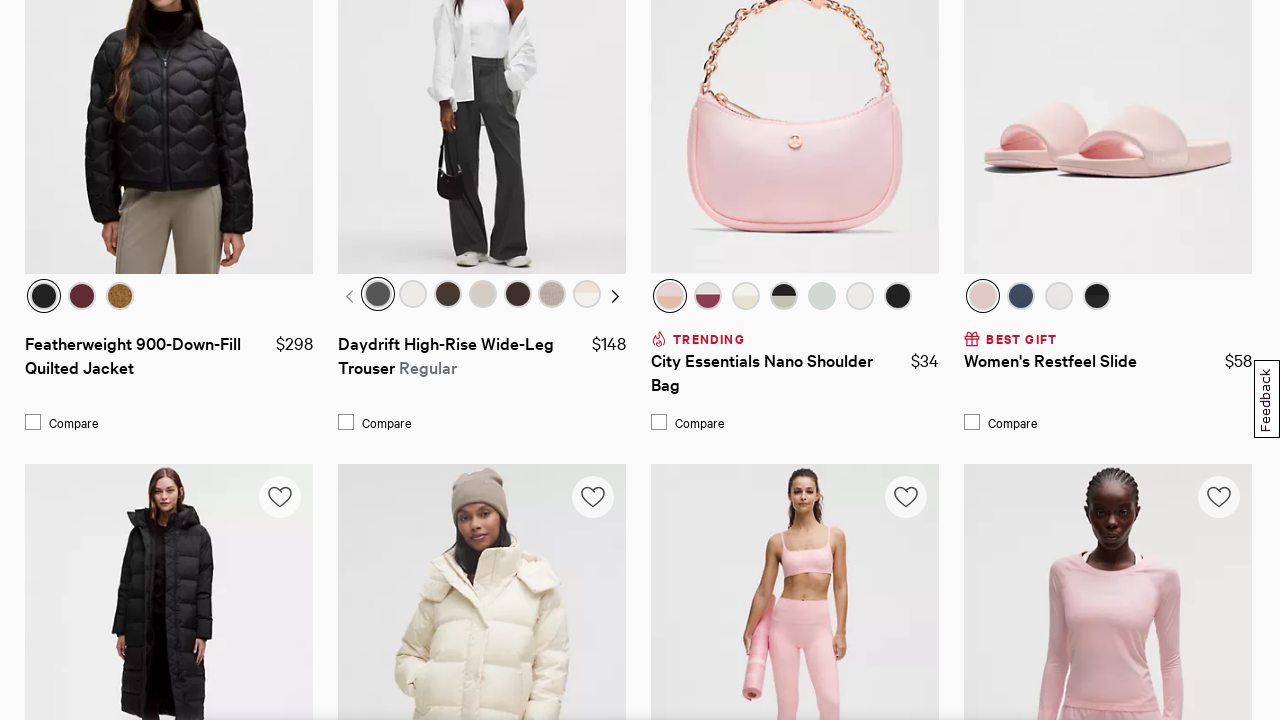

Scrolled down by one viewport height (scroll 5/12)
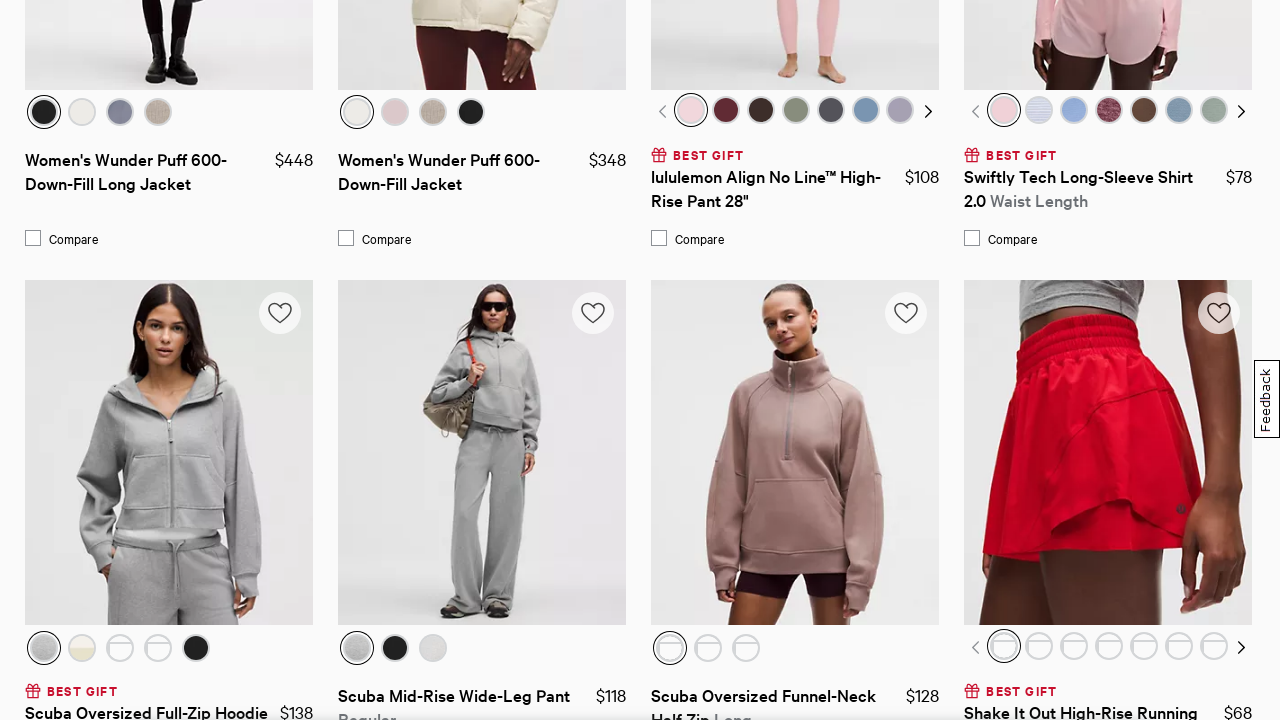

Waited 2 seconds for lazy-loaded products to render (scroll 5/12)
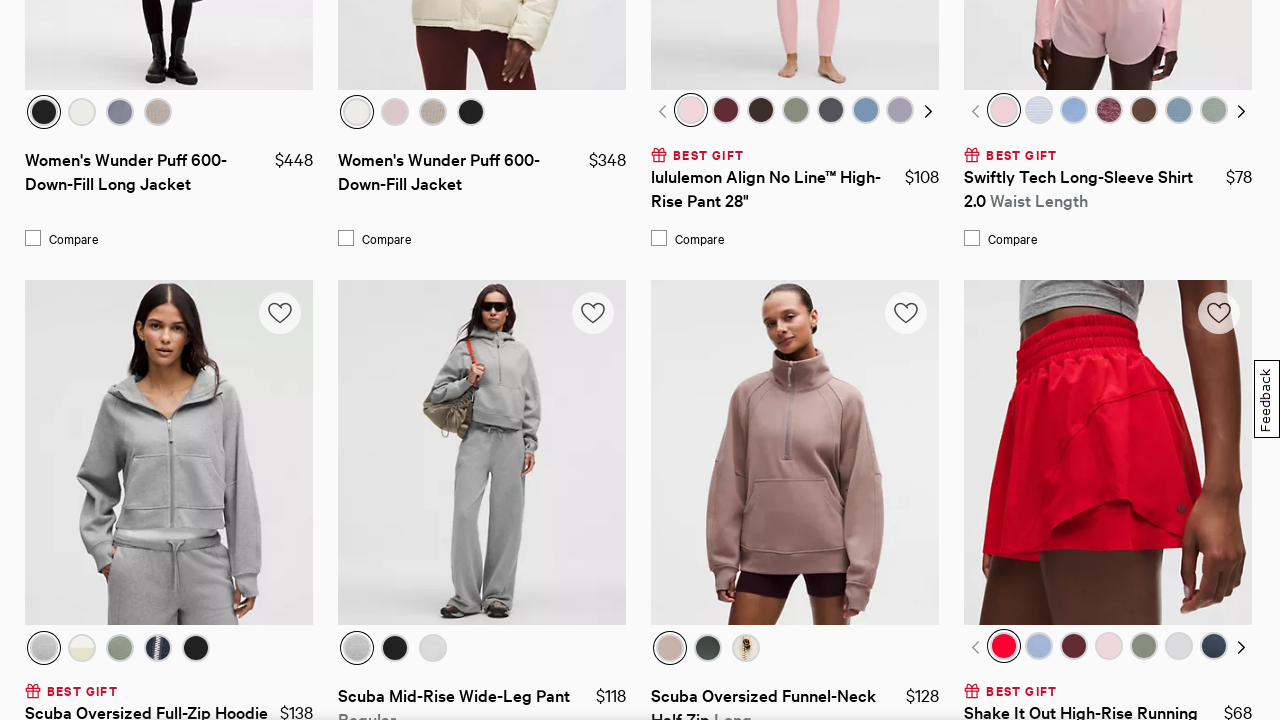

Scrolled down by one viewport height (scroll 6/12)
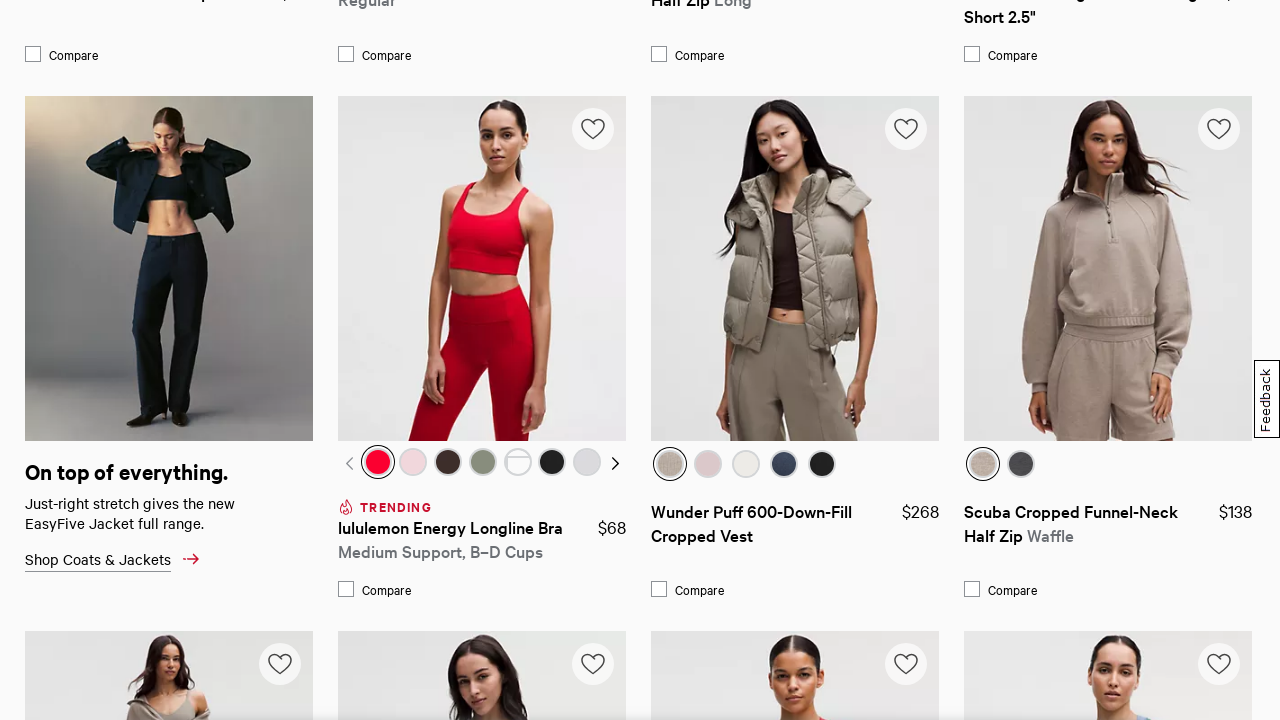

Waited 2 seconds for lazy-loaded products to render (scroll 6/12)
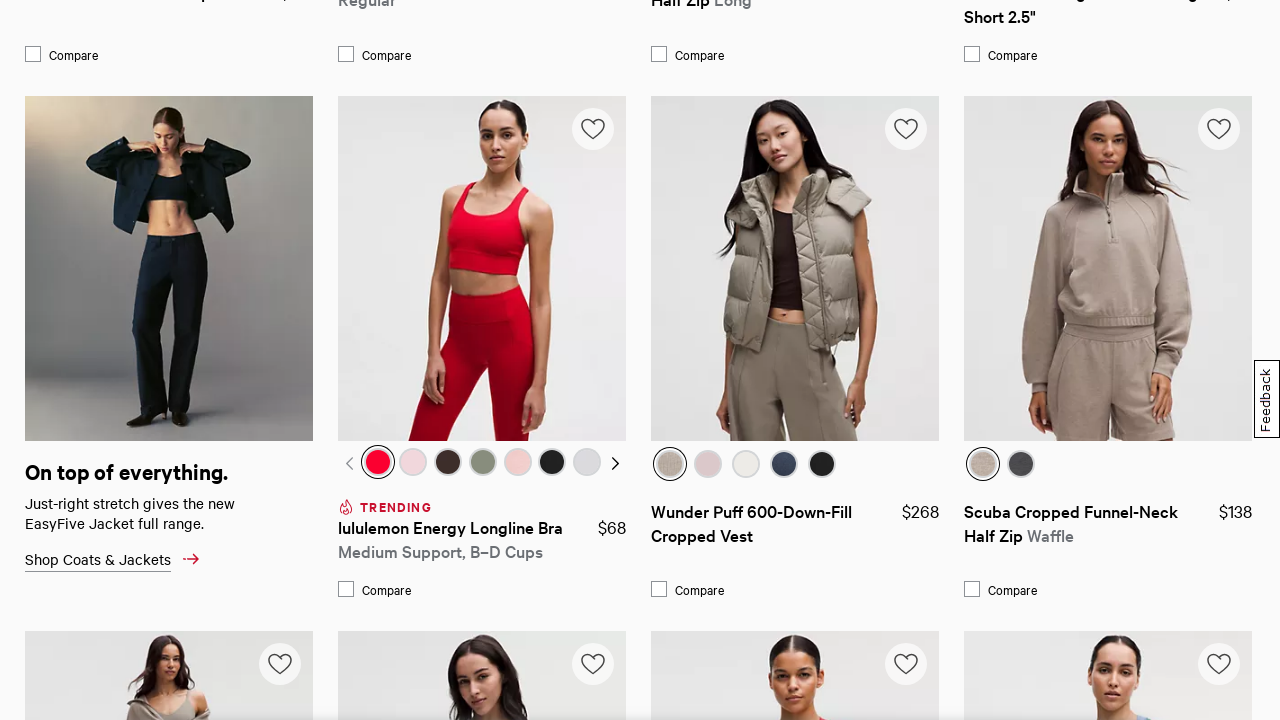

Scrolled down by one viewport height (scroll 7/12)
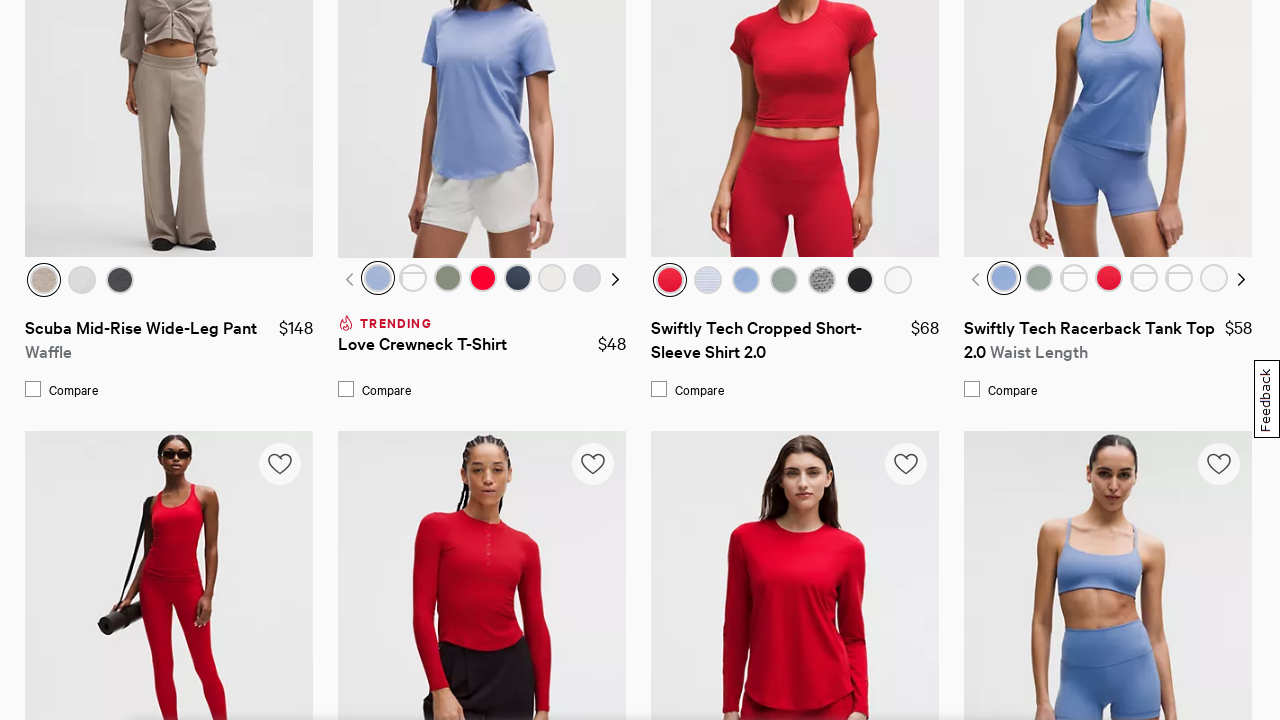

Waited 2 seconds for lazy-loaded products to render (scroll 7/12)
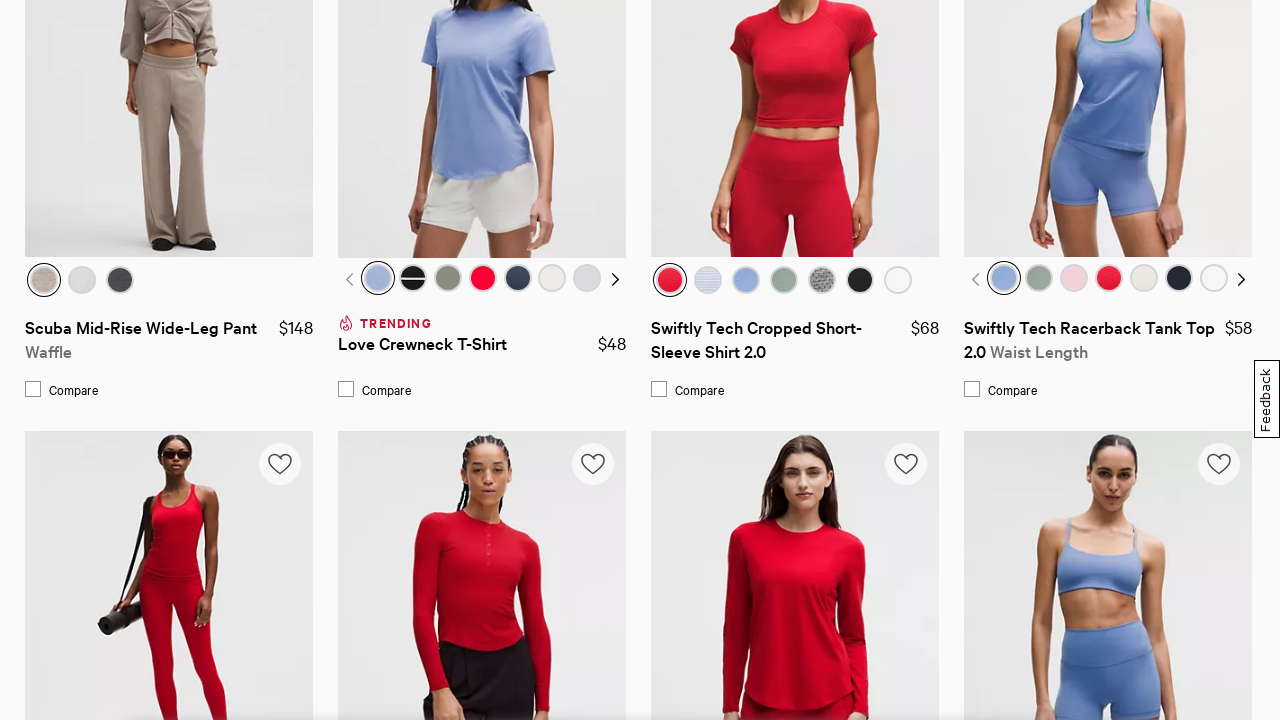

Scrolled down by one viewport height (scroll 8/12)
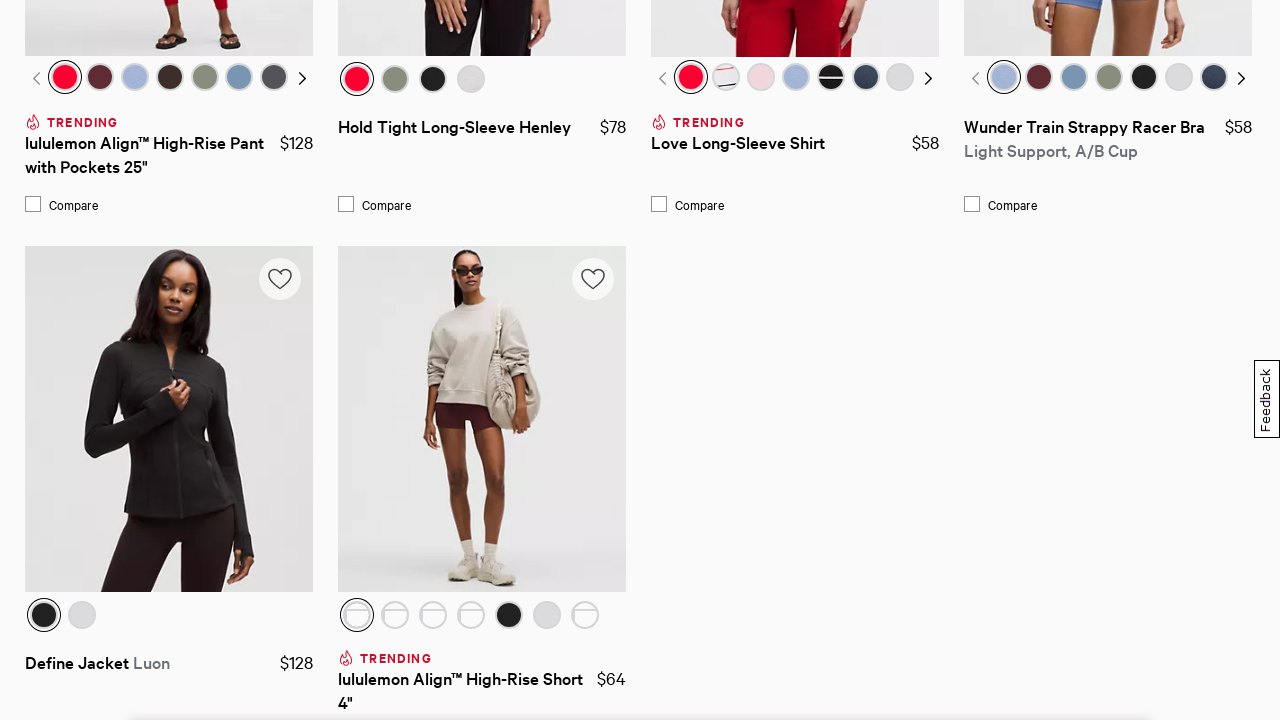

Waited 2 seconds for lazy-loaded products to render (scroll 8/12)
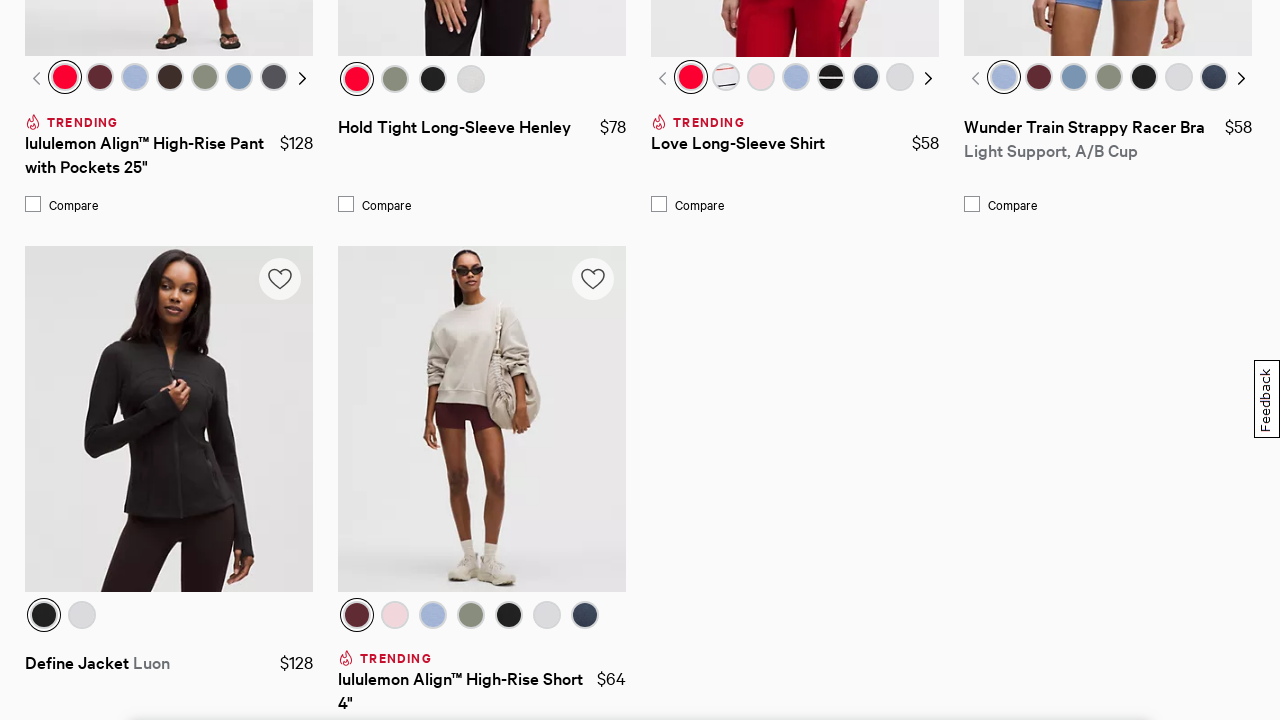

Scrolled down by one viewport height (scroll 9/12)
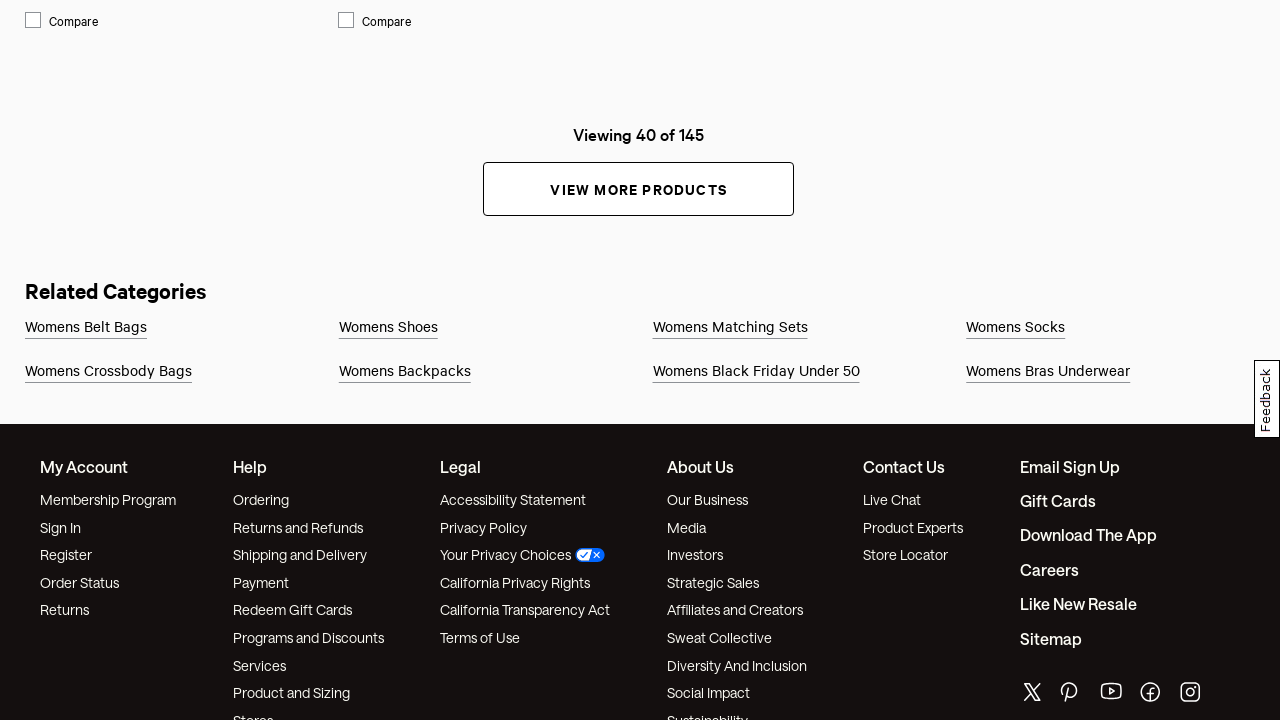

Waited 2 seconds for lazy-loaded products to render (scroll 9/12)
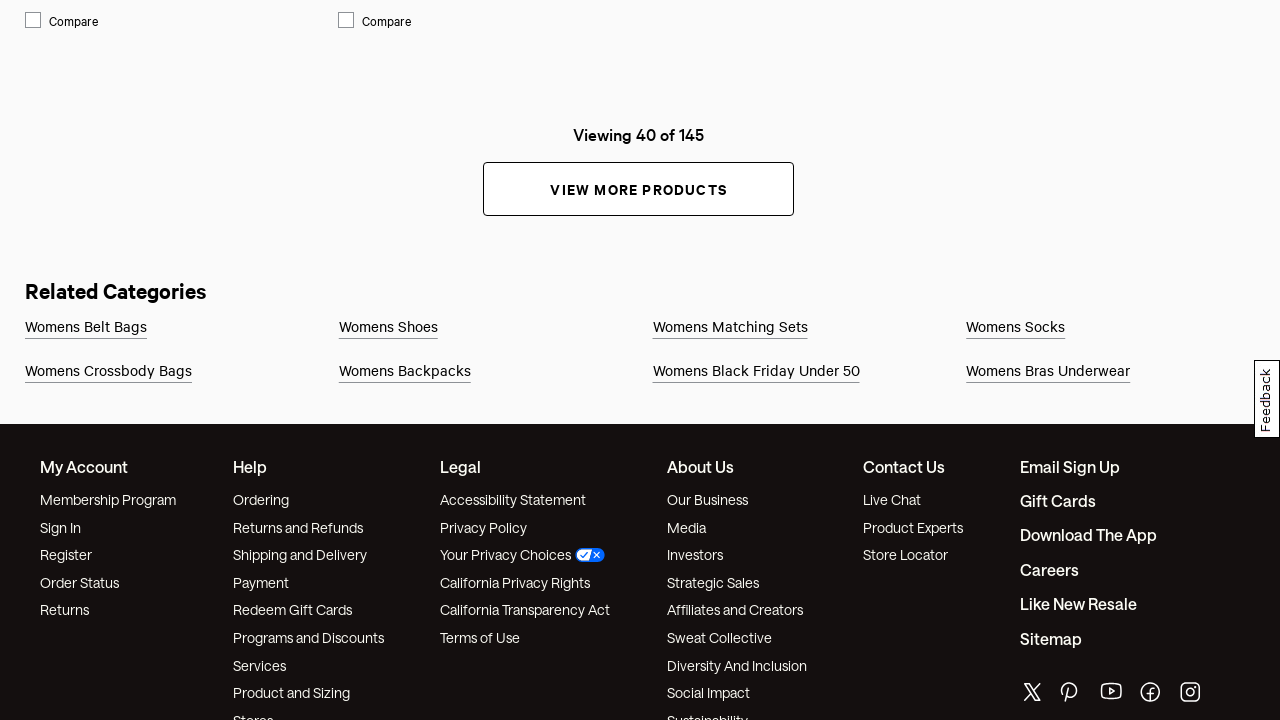

Scrolled down by one viewport height (scroll 10/12)
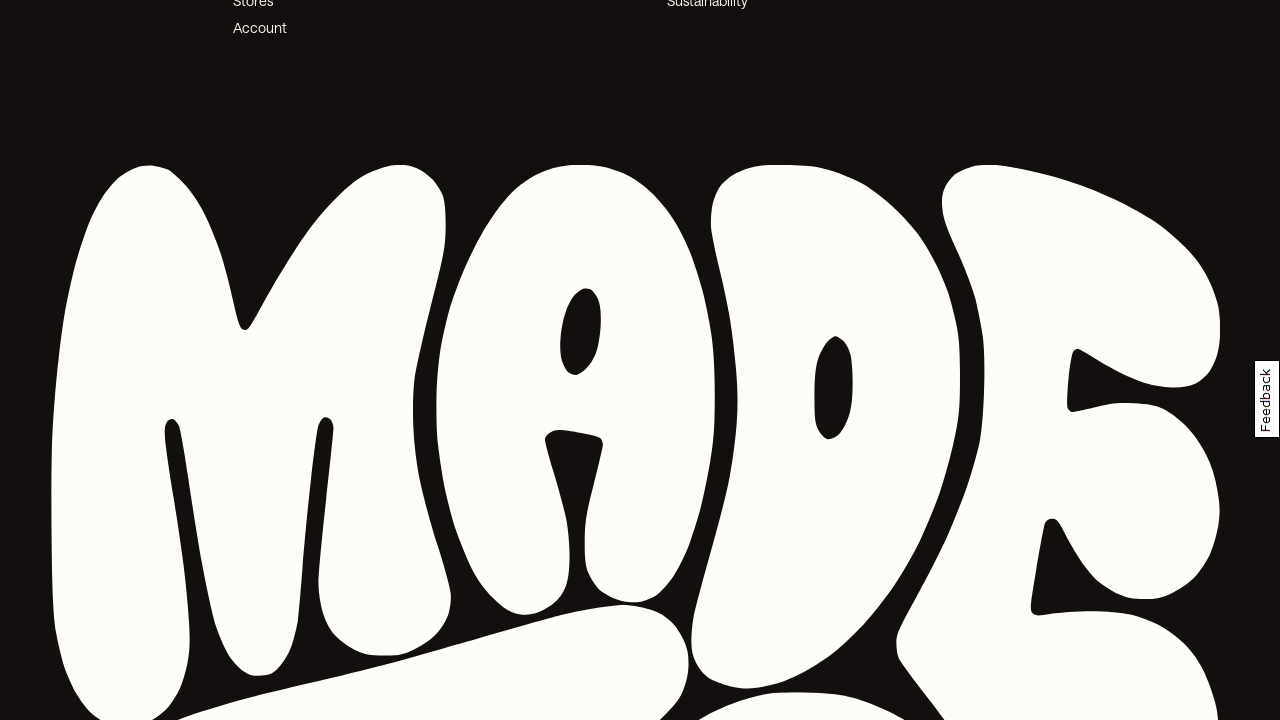

Waited 2 seconds for lazy-loaded products to render (scroll 10/12)
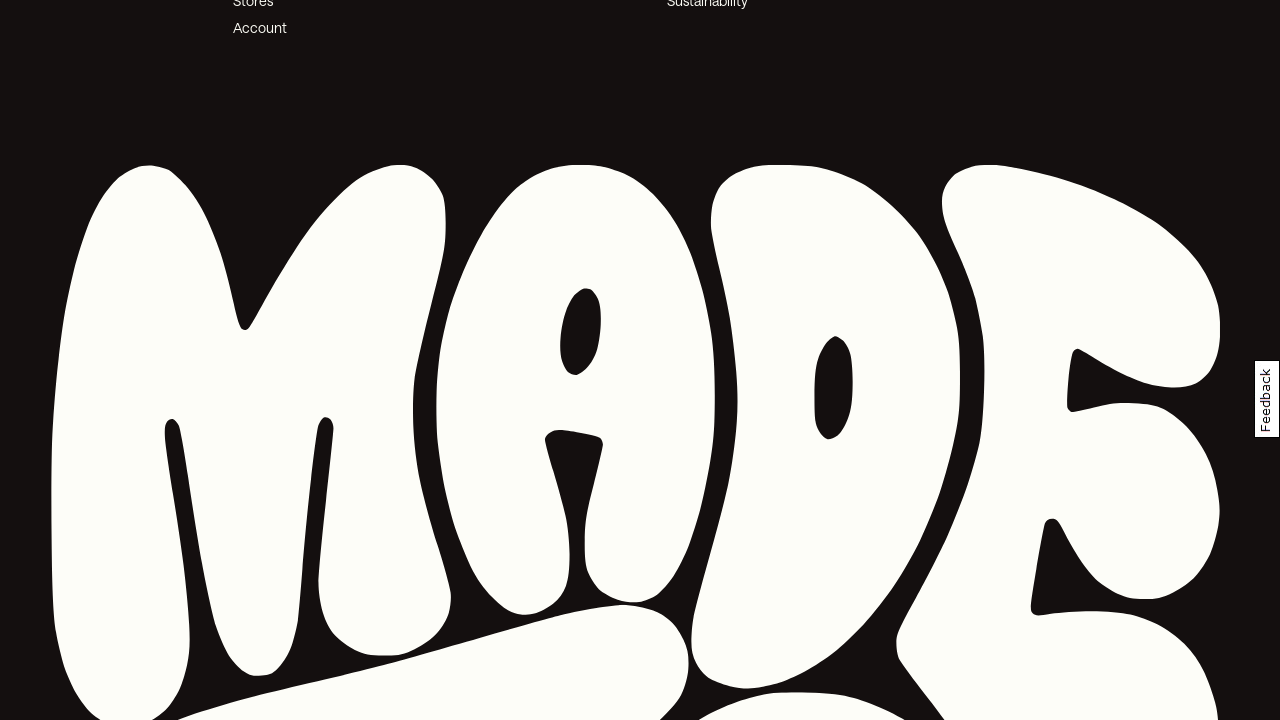

Scrolled down by one viewport height (scroll 11/12)
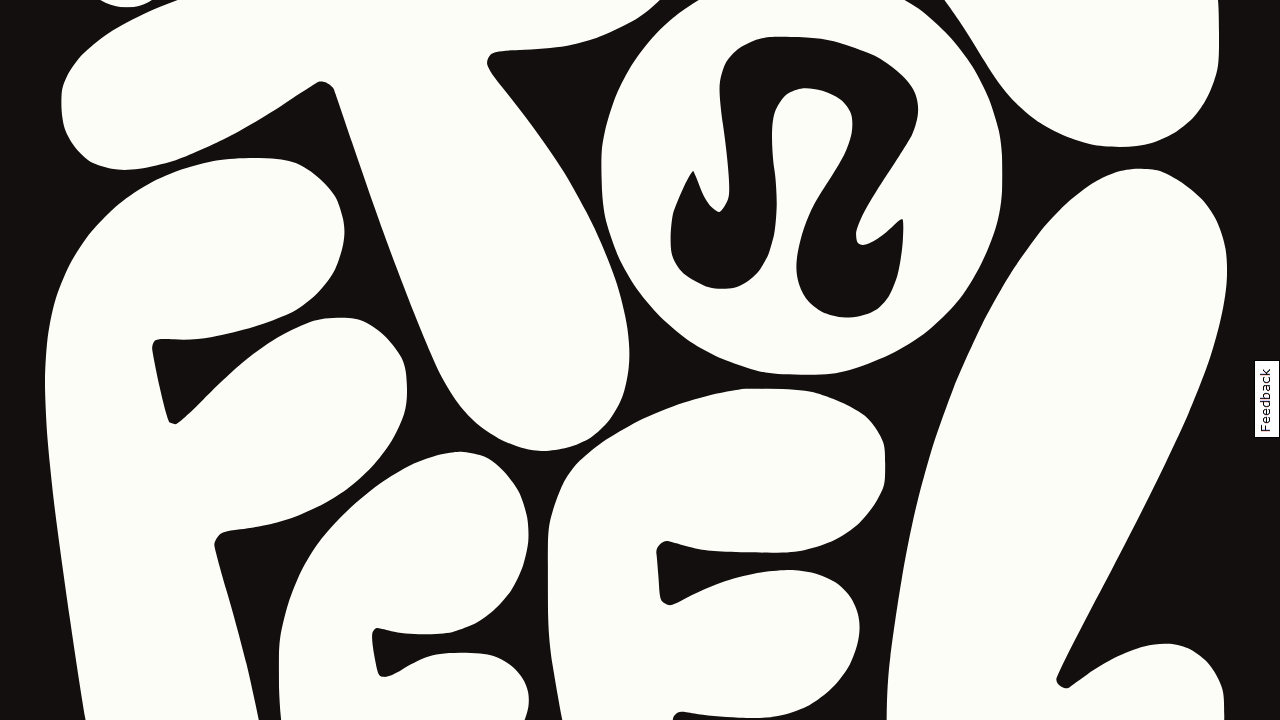

Waited 2 seconds for lazy-loaded products to render (scroll 11/12)
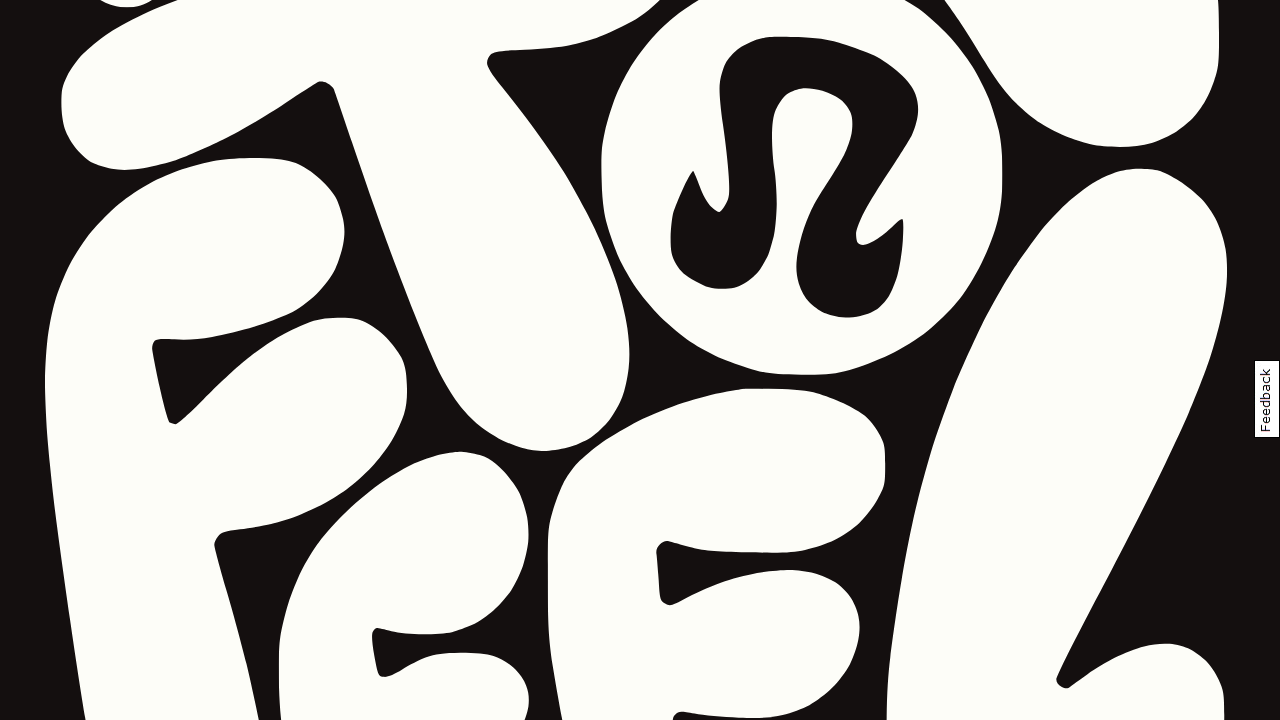

Scrolled down by one viewport height (scroll 12/12)
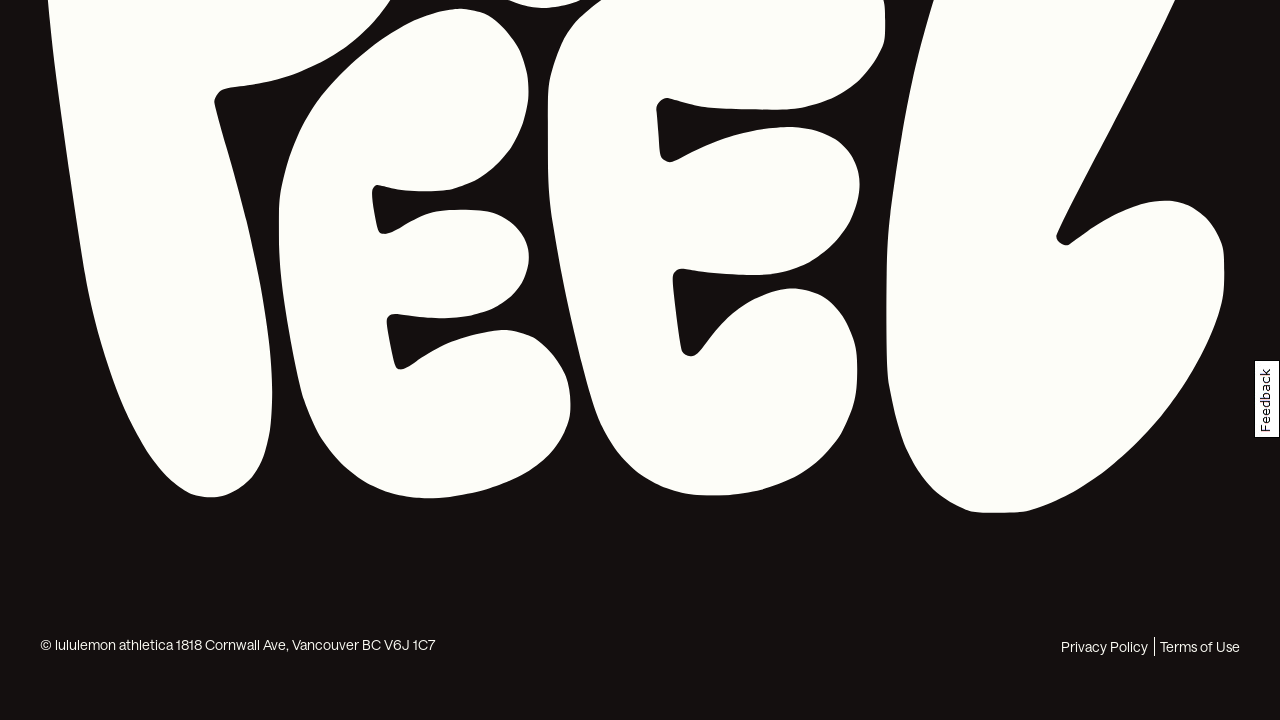

Waited 2 seconds for lazy-loaded products to render (scroll 12/12)
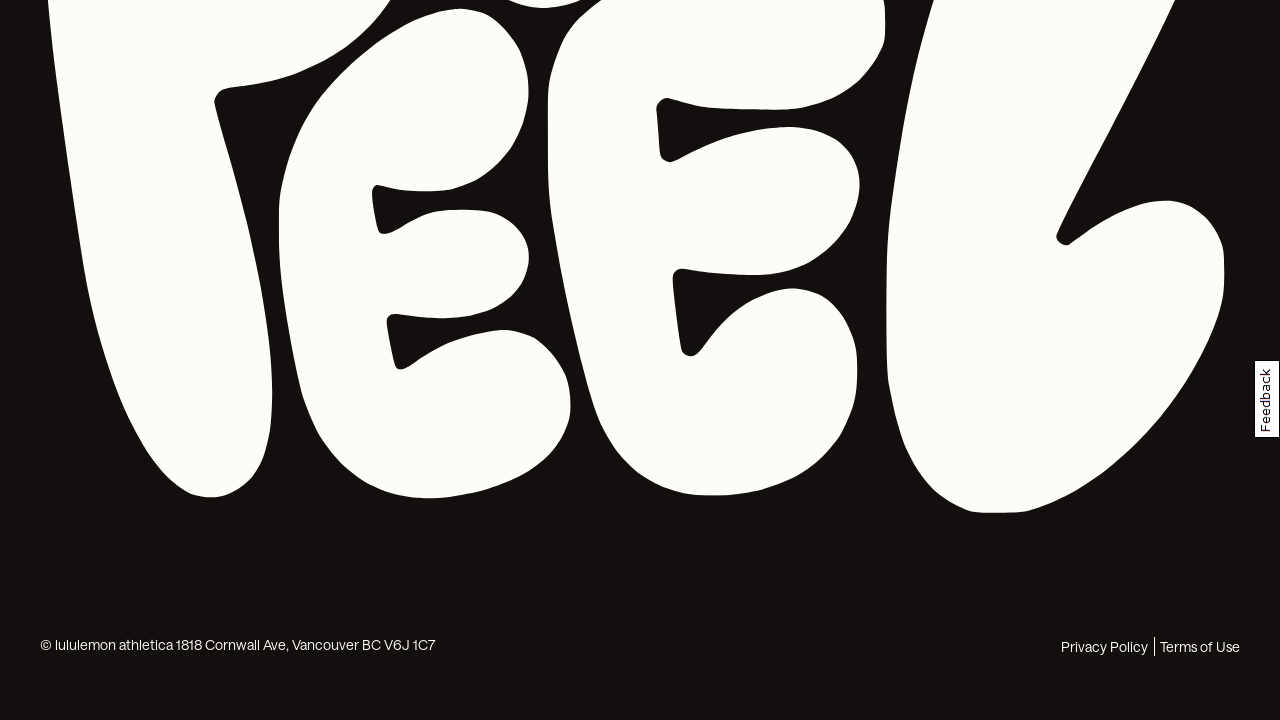

Scrolled back to top of page
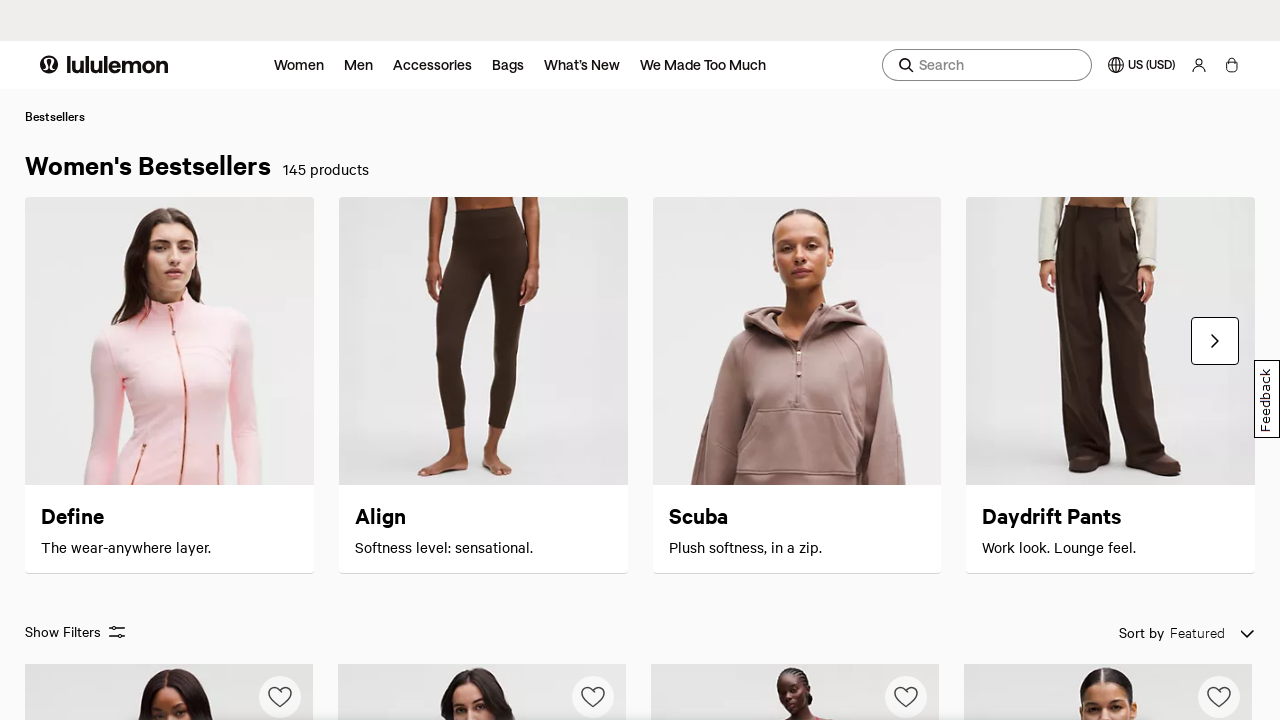

Waited for product tile elements to be visible
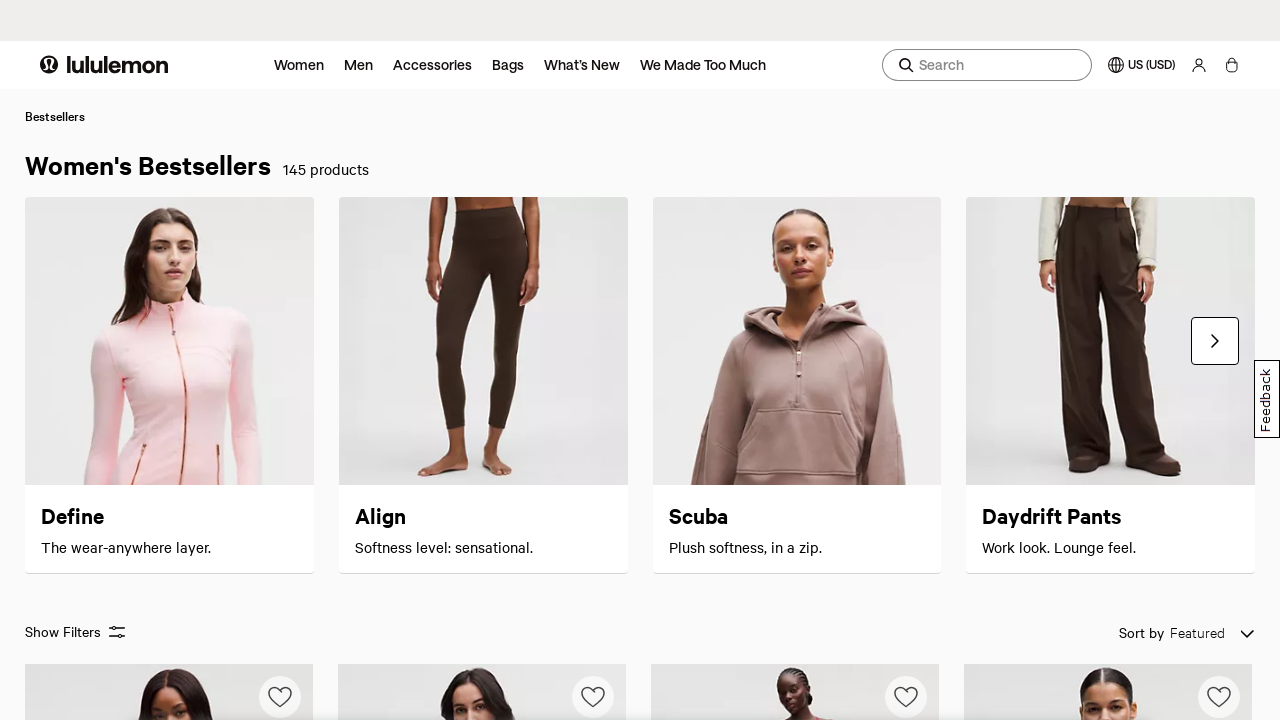

Waited for product name elements to be visible, confirming products are loaded
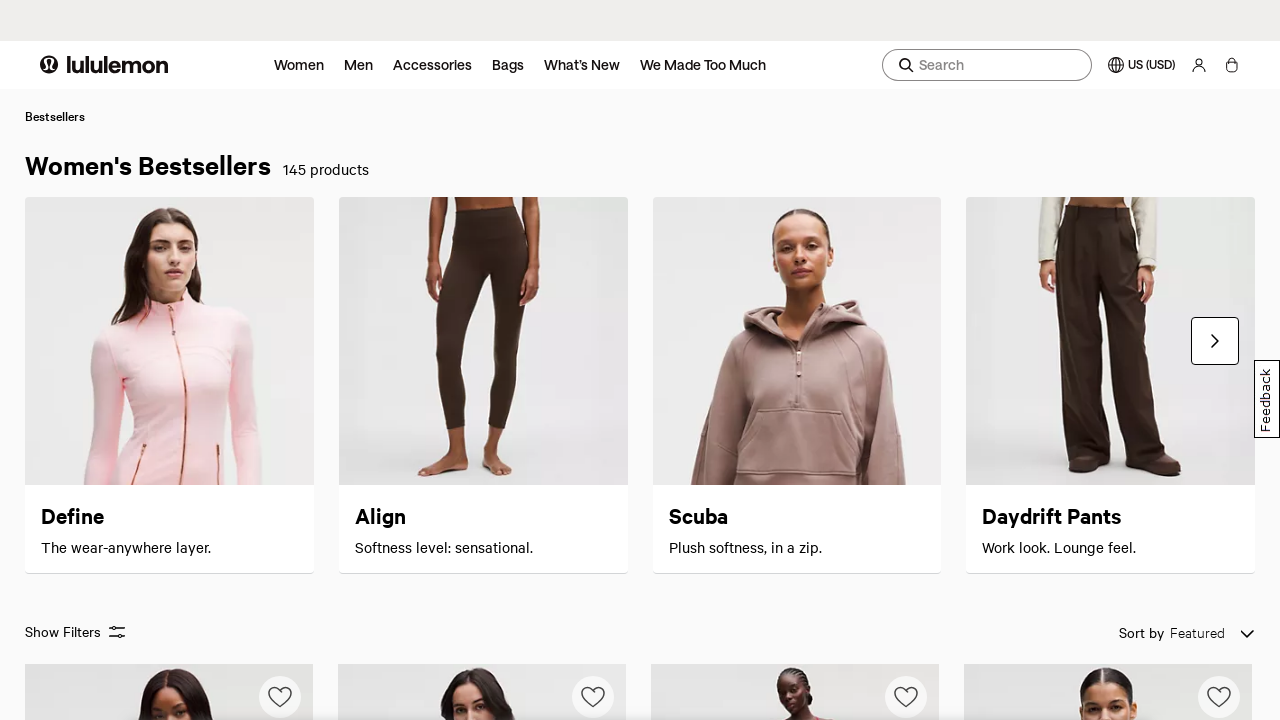

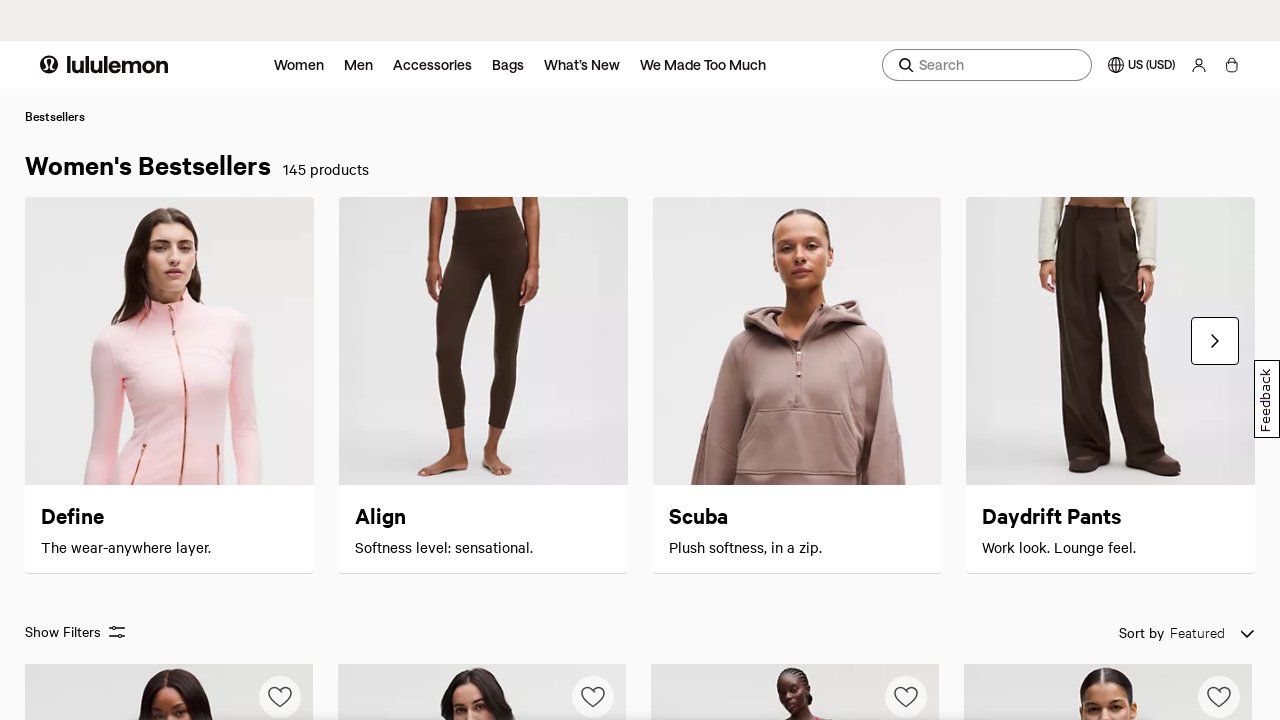